Tests JavaScript confirmation alert by clicking buttons that trigger confirm dialogs, dismissing and accepting the alerts, and validating the corresponding result messages

Starting URL: http://the-internet.herokuapp.com/

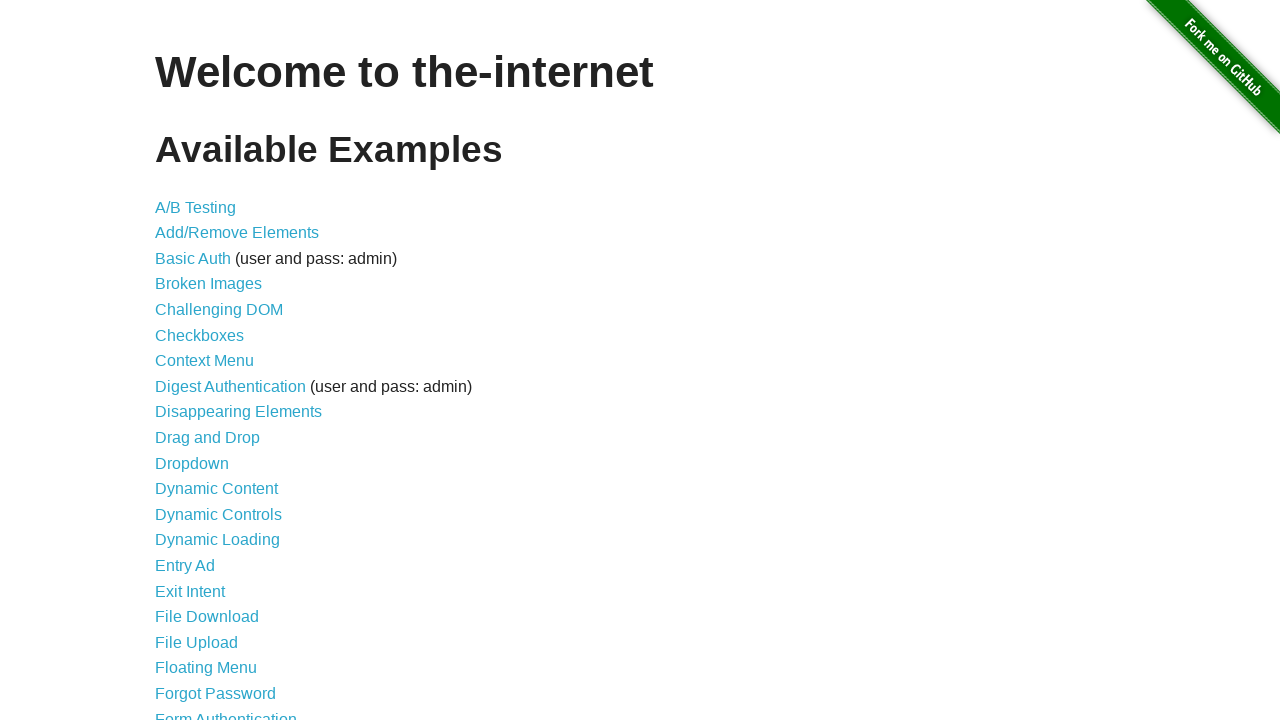

Clicked on 'JavaScript Alerts' link to navigate to test page at (214, 361) on a:has-text('JavaScript Alerts')
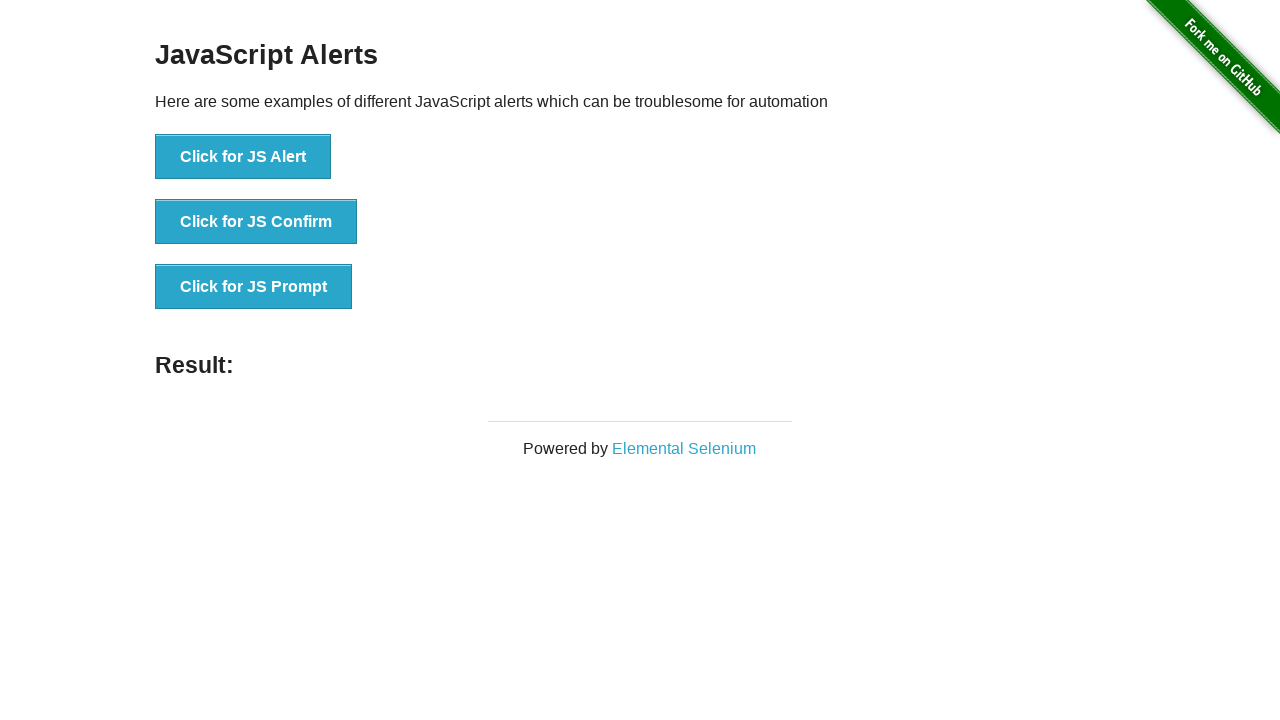

Set up dialog handler to dismiss confirmation alert
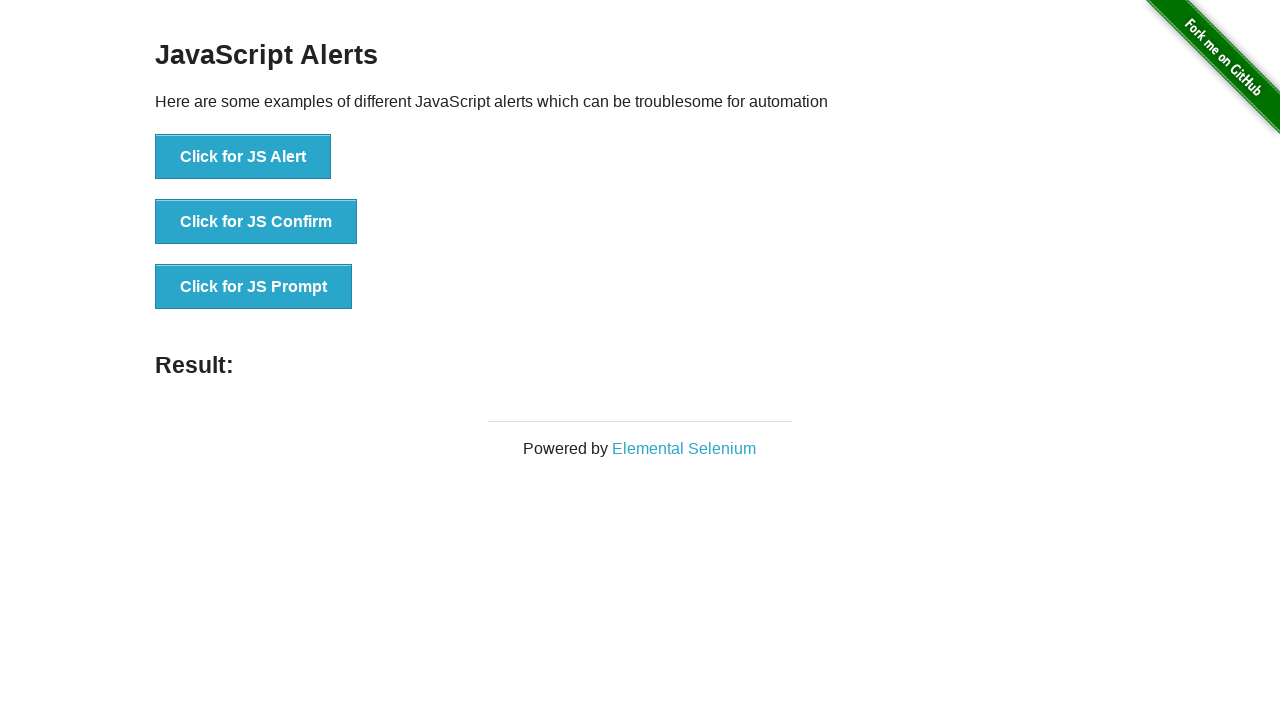

Clicked 'Click for JS Confirm' button to trigger confirmation dialog at (256, 222) on button:has-text('Click for JS Confirm')
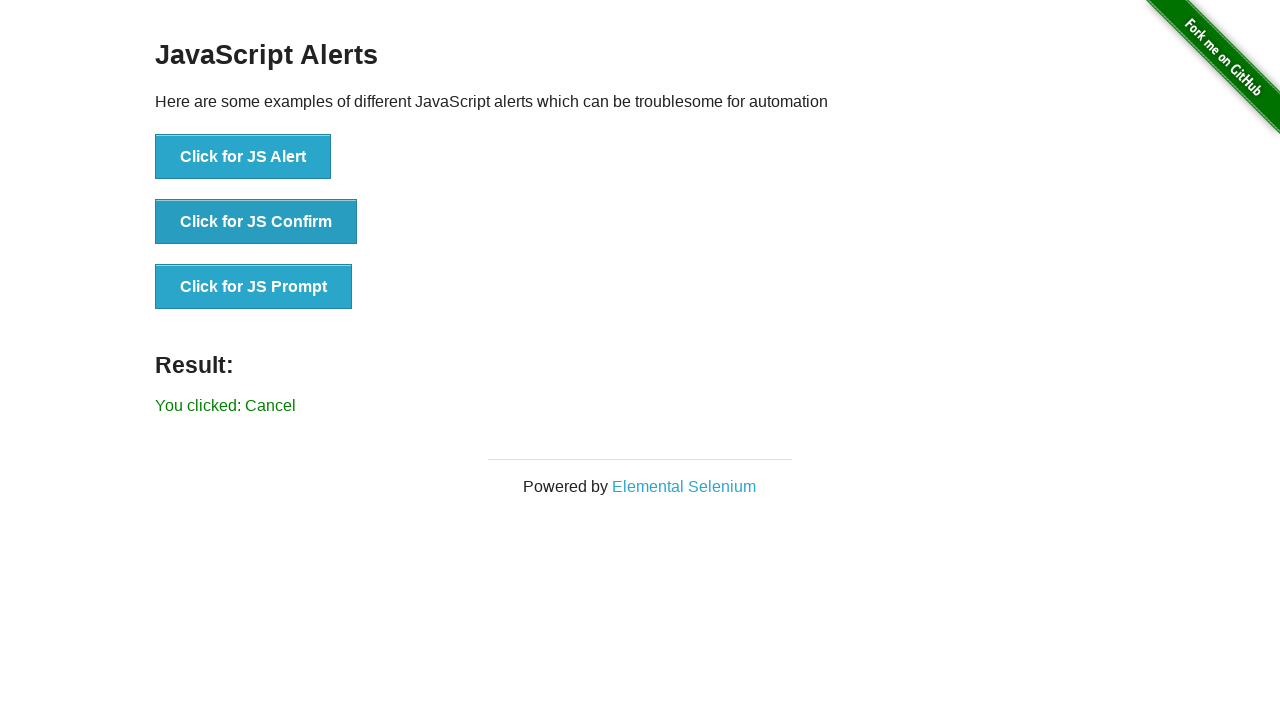

Waited for result message to appear
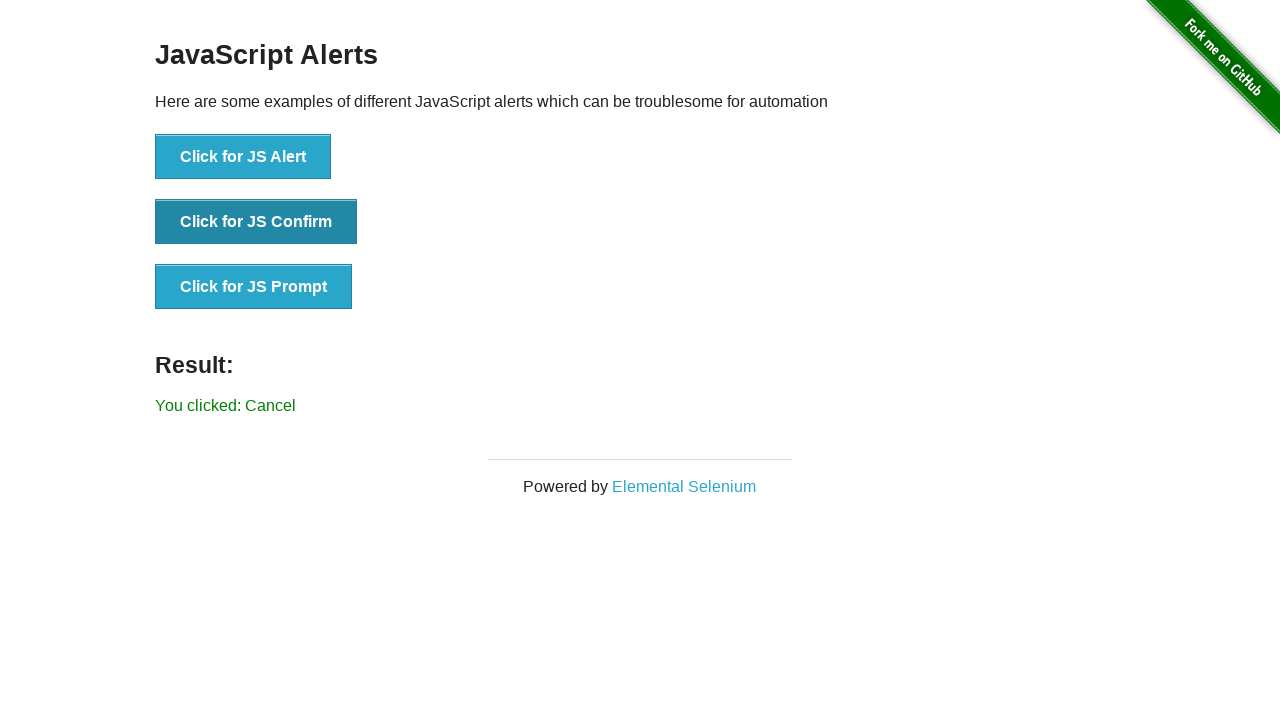

Validated that result message shows 'You clicked: Cancel'
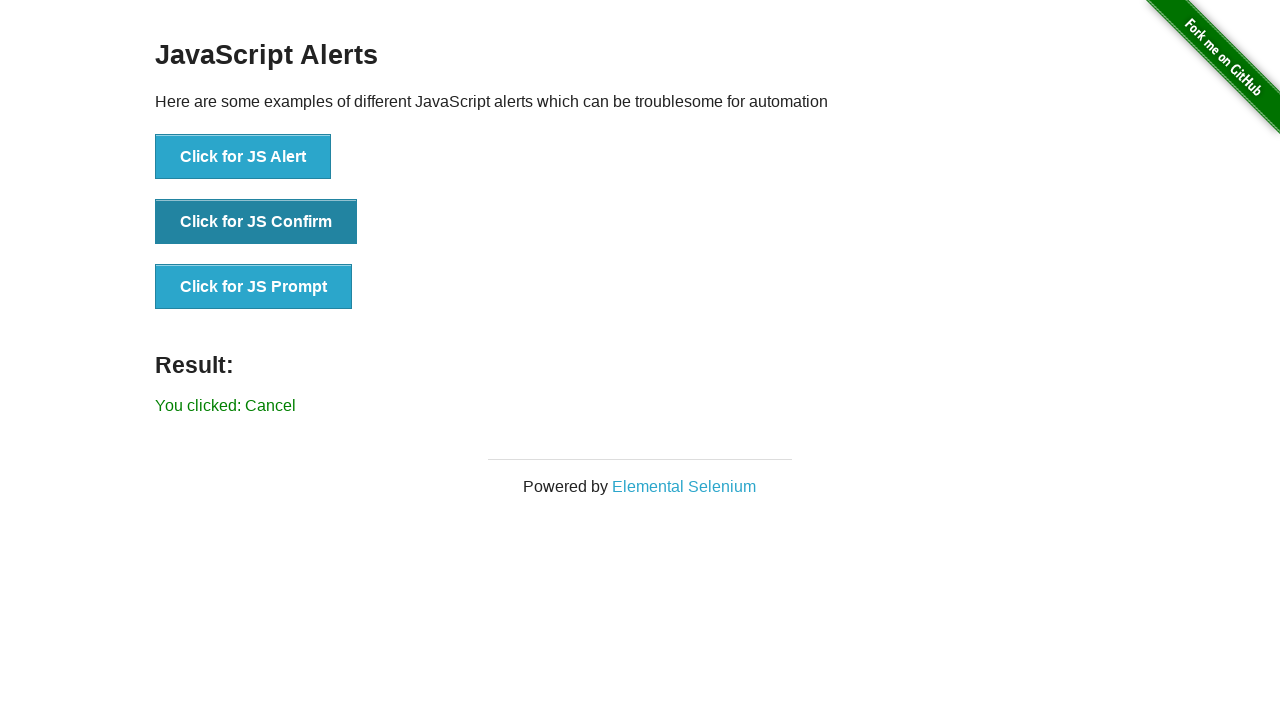

Set up dialog handler to accept confirmation alert
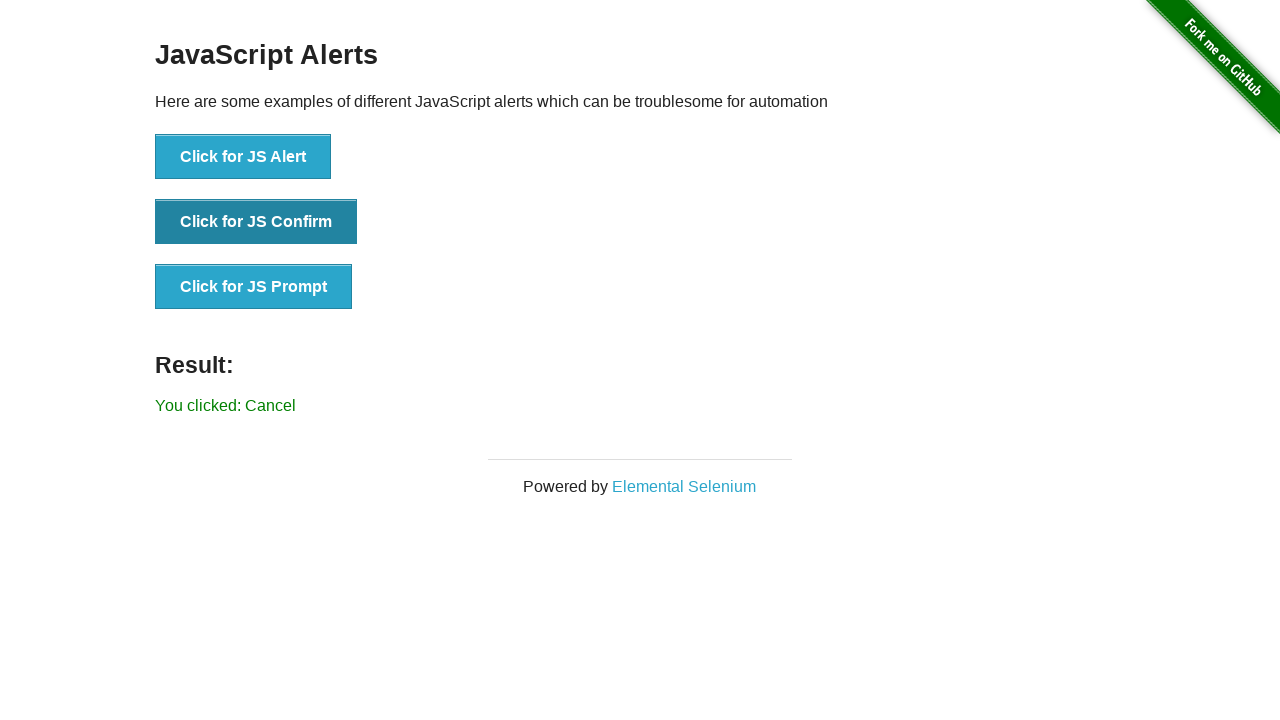

Clicked 'Click for JS Confirm' button again to trigger confirmation dialog at (256, 222) on button:has-text('Click for JS Confirm')
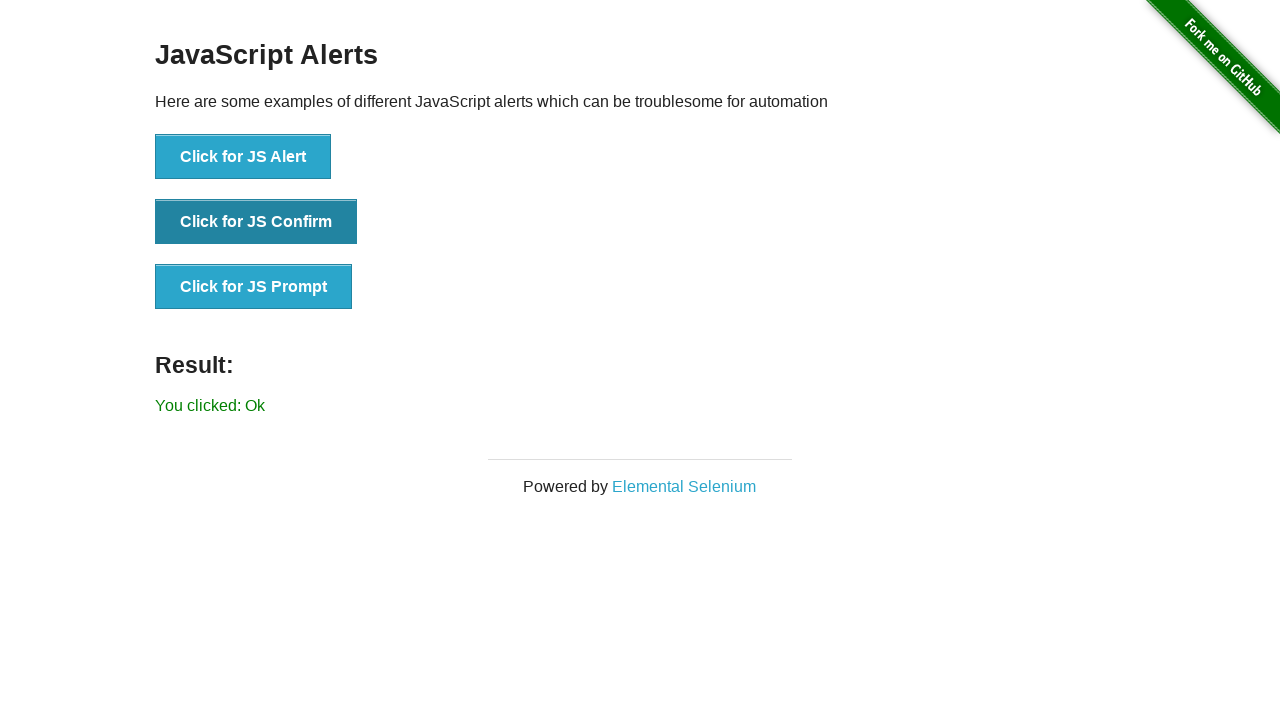

Validated that result message shows 'You clicked: Ok'
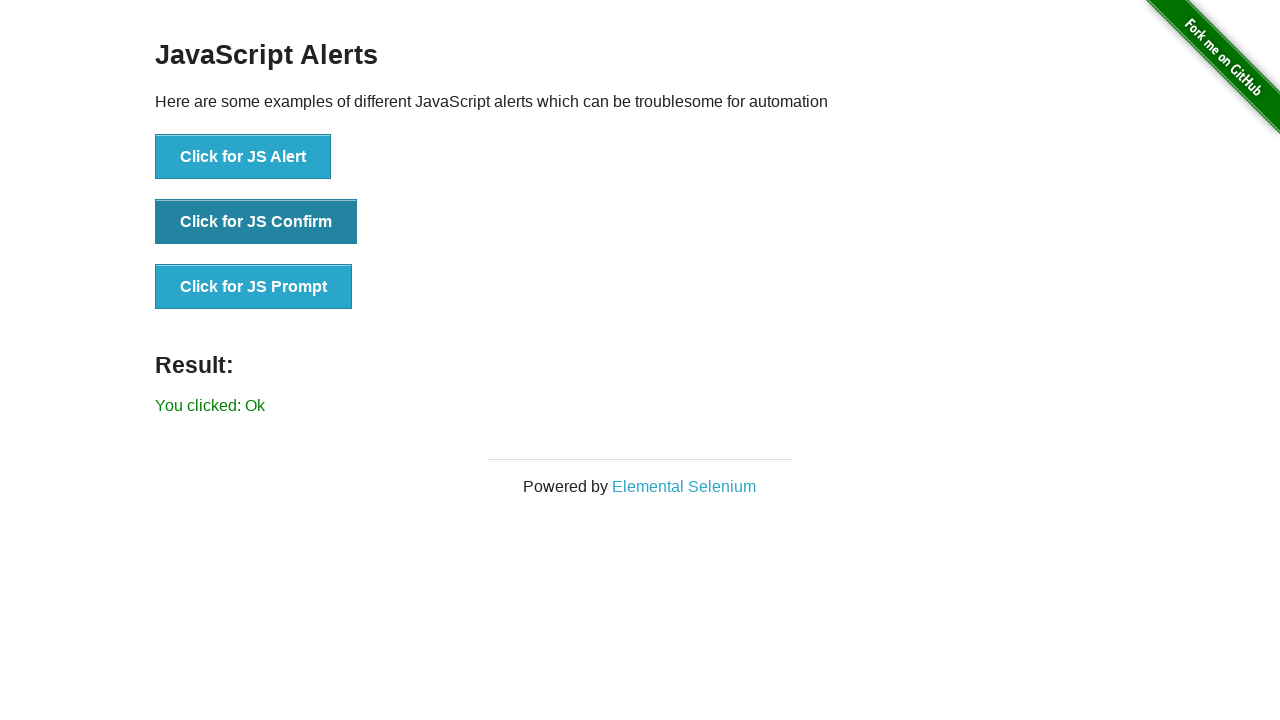

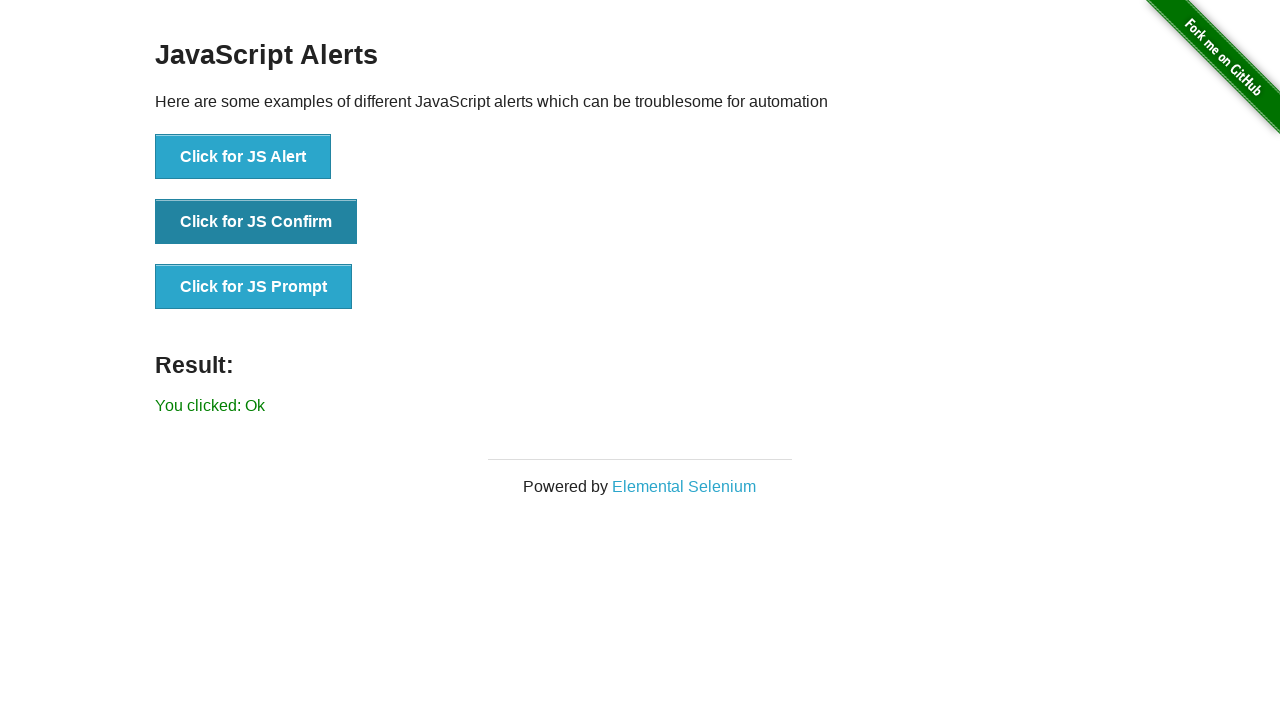